Tests jQuery UI drag and drop functionality by dragging an element into a droppable area within an iframe, then navigates to the Dialog section

Starting URL: https://jqueryui.com/droppable/

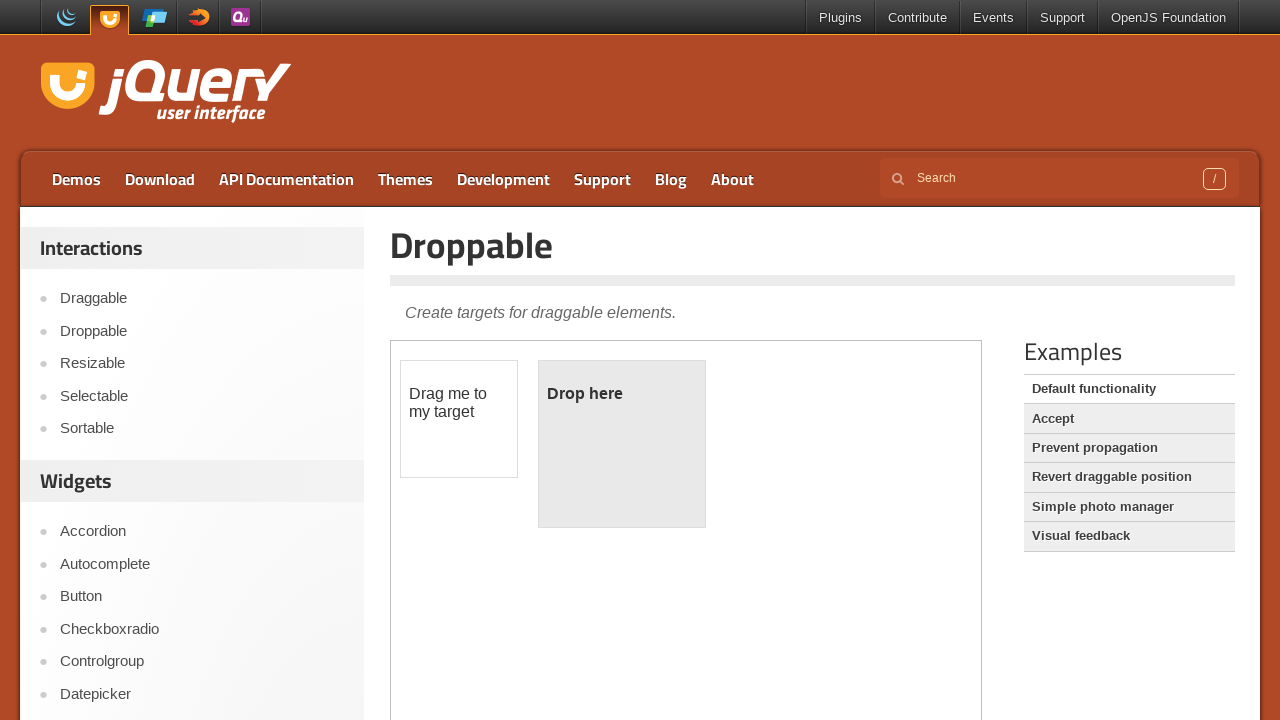

Located the iframe containing the drag and drop demo
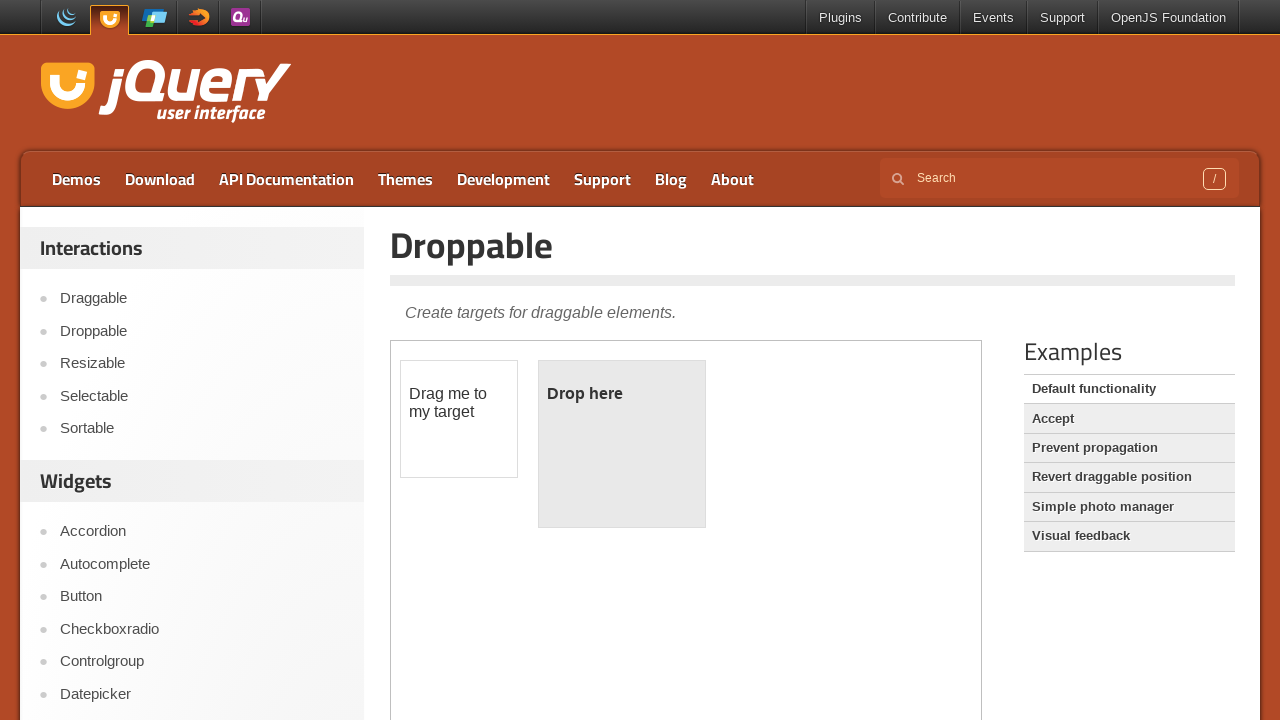

Located the draggable element
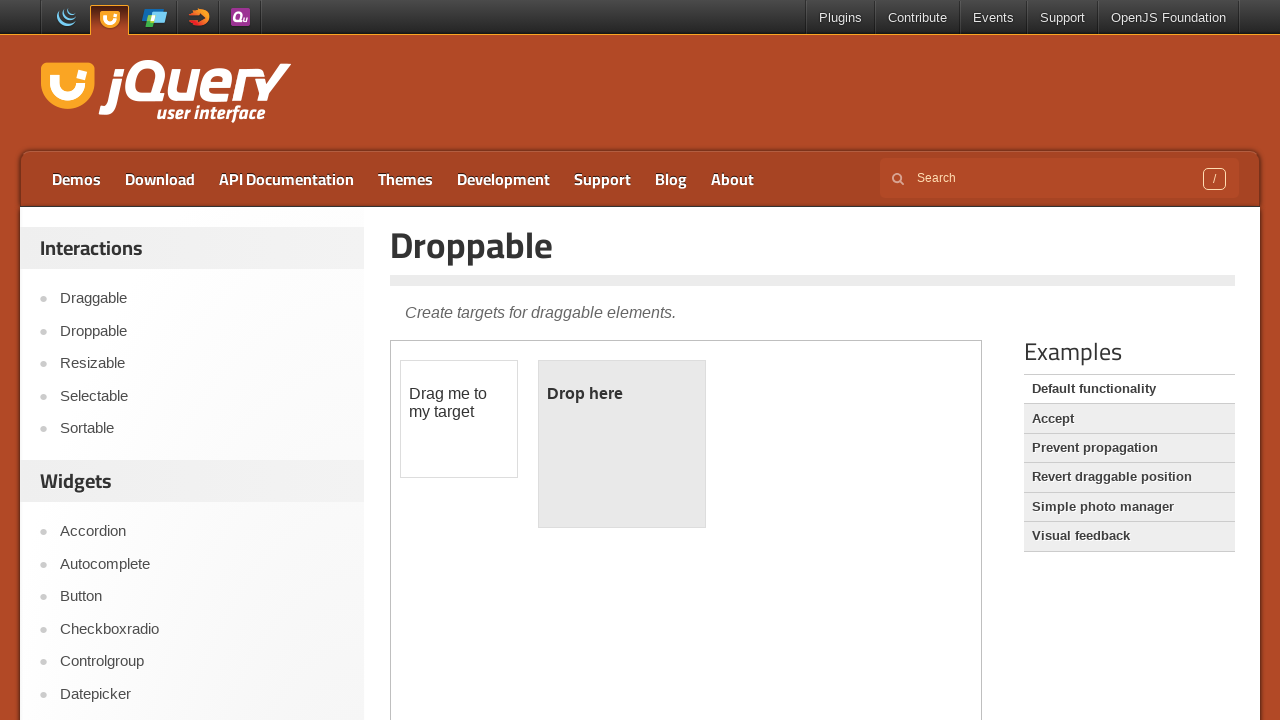

Located the droppable target element
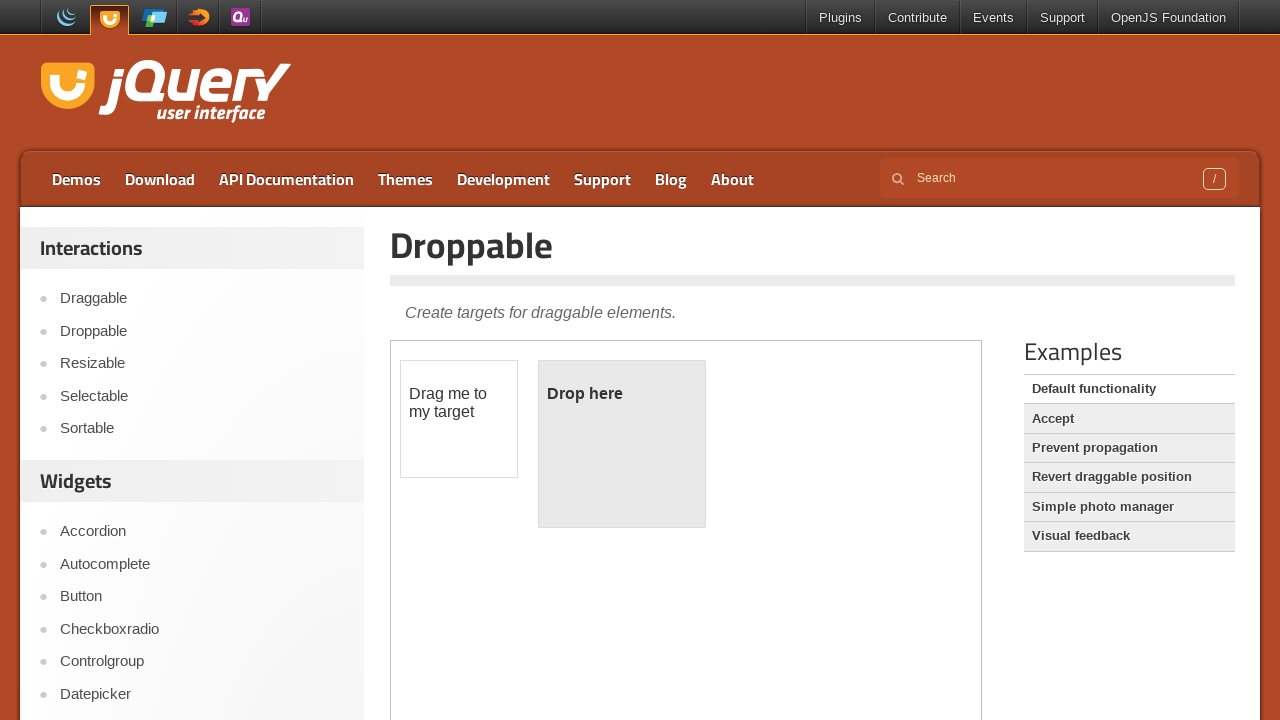

Dragged the draggable element into the droppable area at (622, 444)
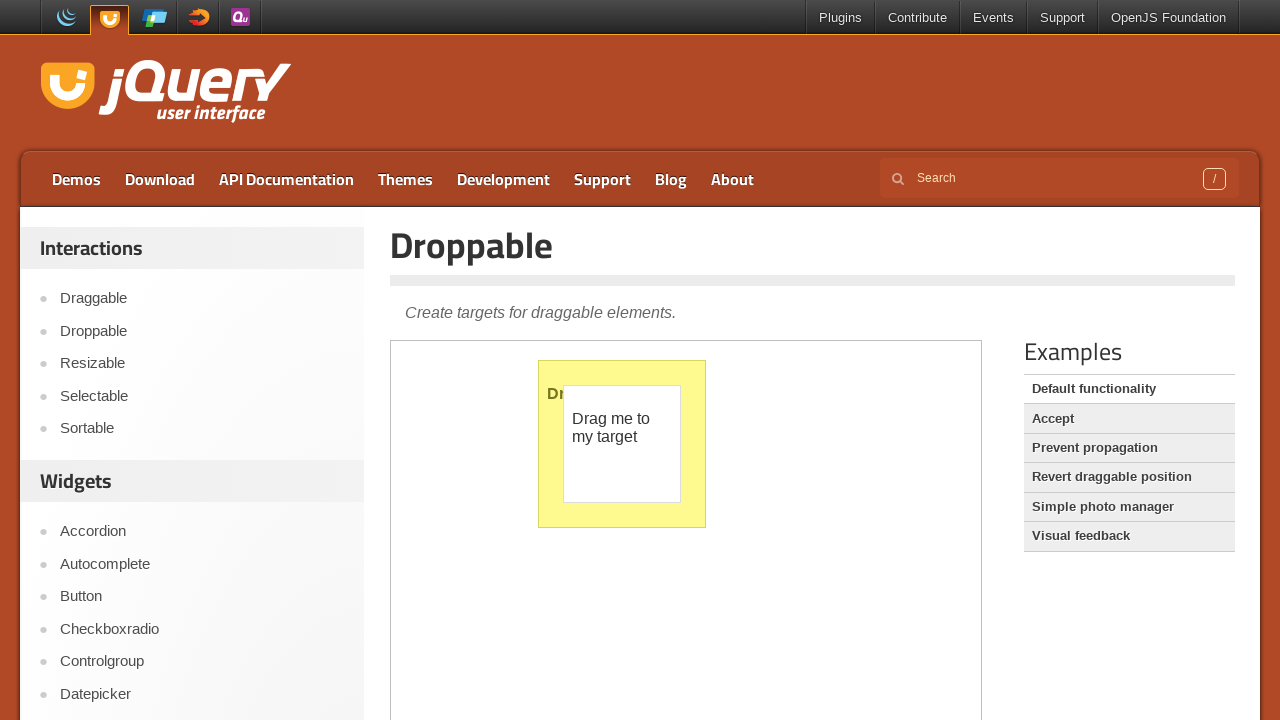

Retrieved the text content of the droppable element to verify drop
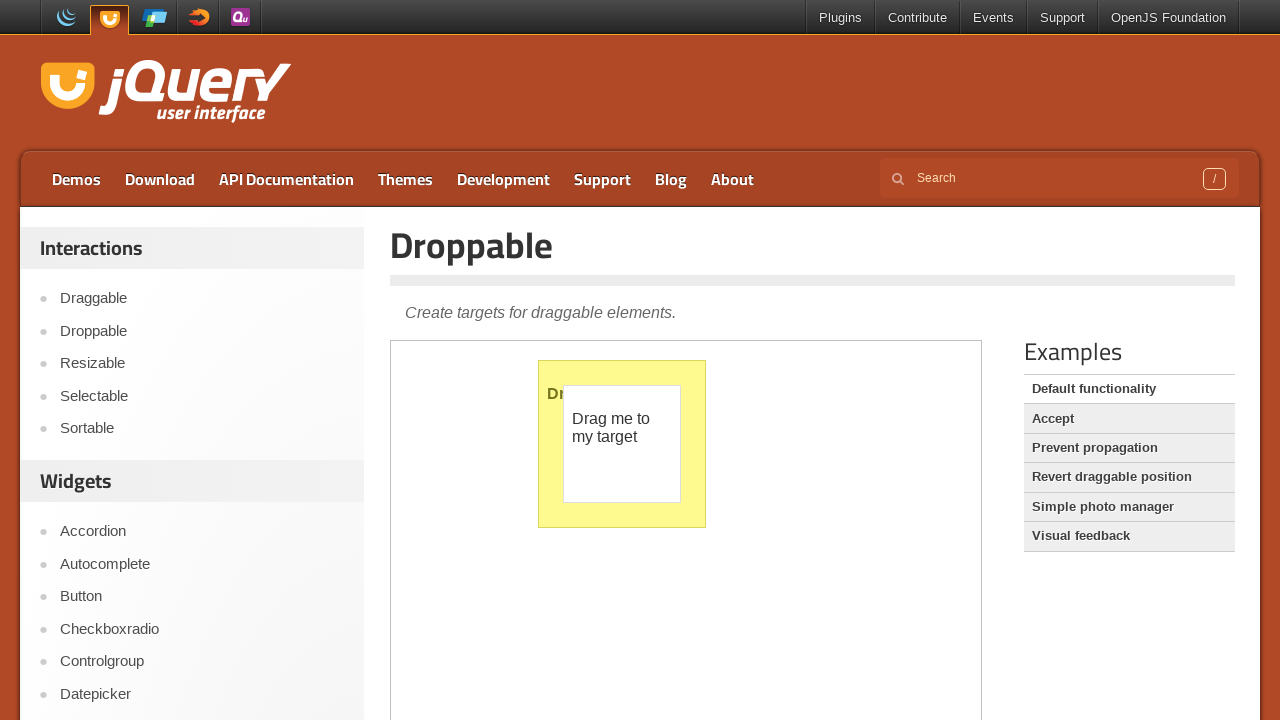

Confirmed: 'Dropped!' text found in droppable element, drag and drop was successful
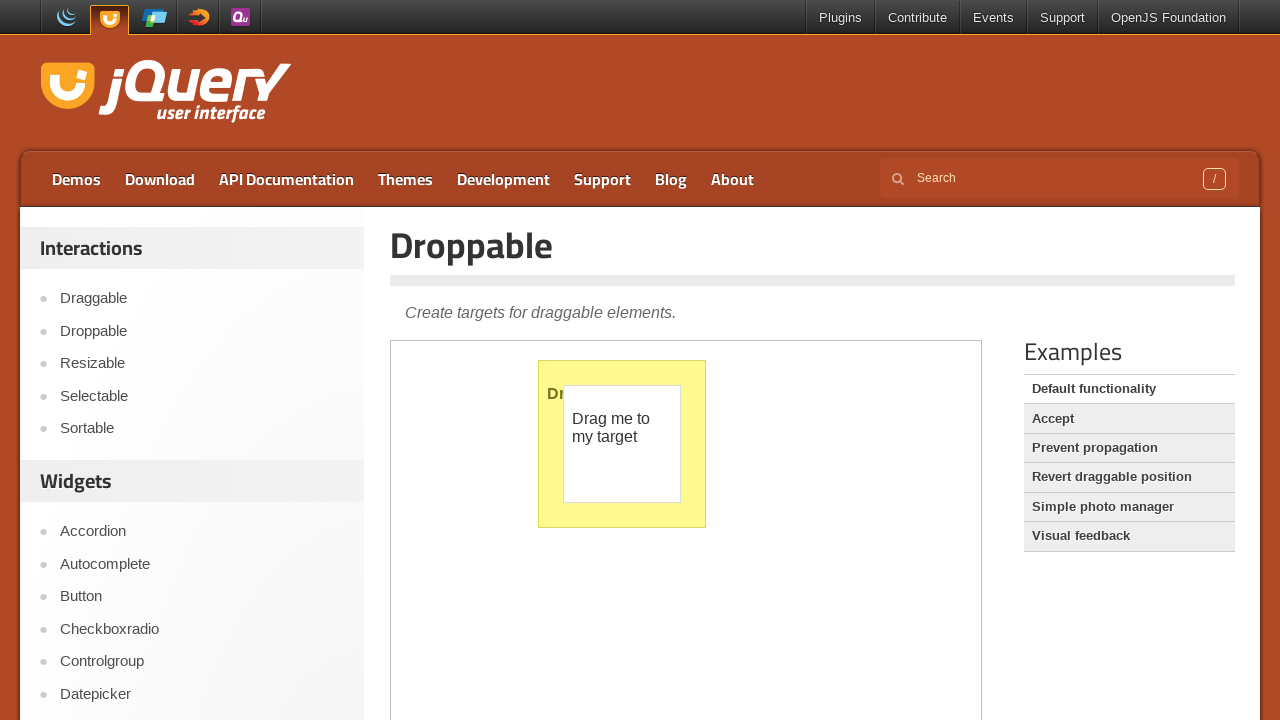

Clicked on the Dialog link to navigate to the Dialog section at (202, 709) on a:text('Dialog')
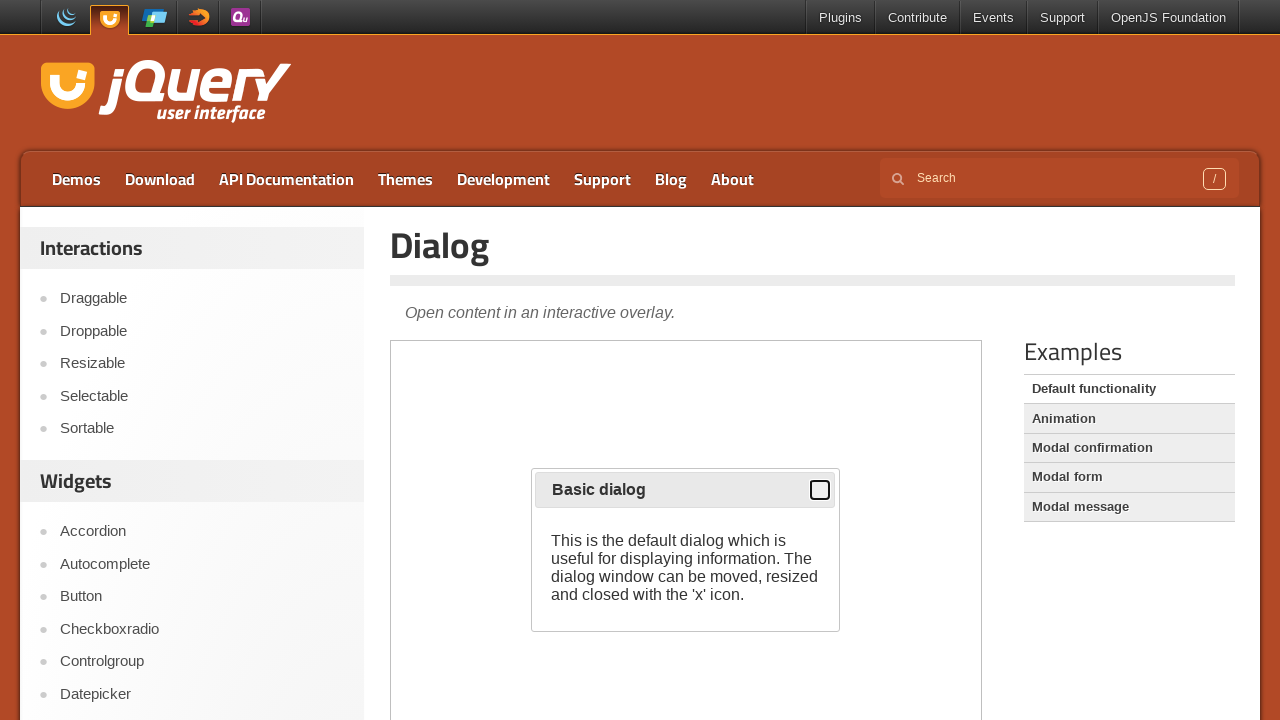

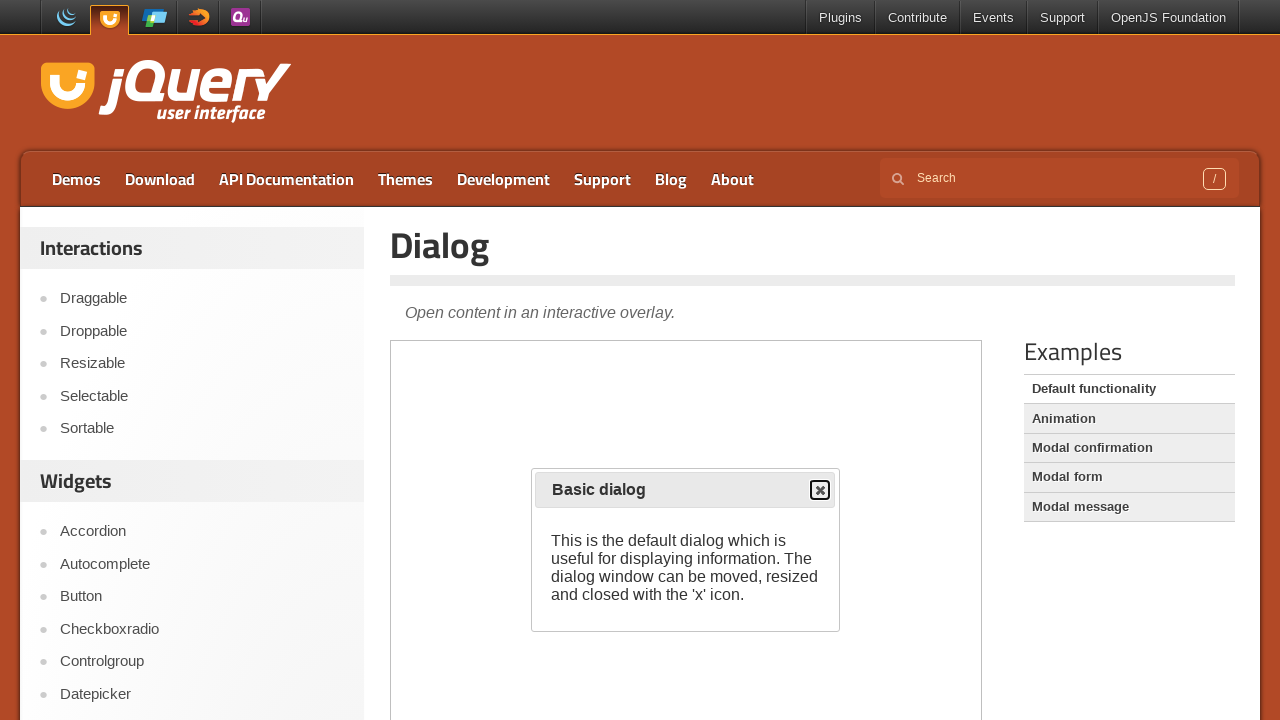